Navigates to YouTube homepage and sets the browser window position to coordinates (50, 50)

Starting URL: https://www.youtube.com/

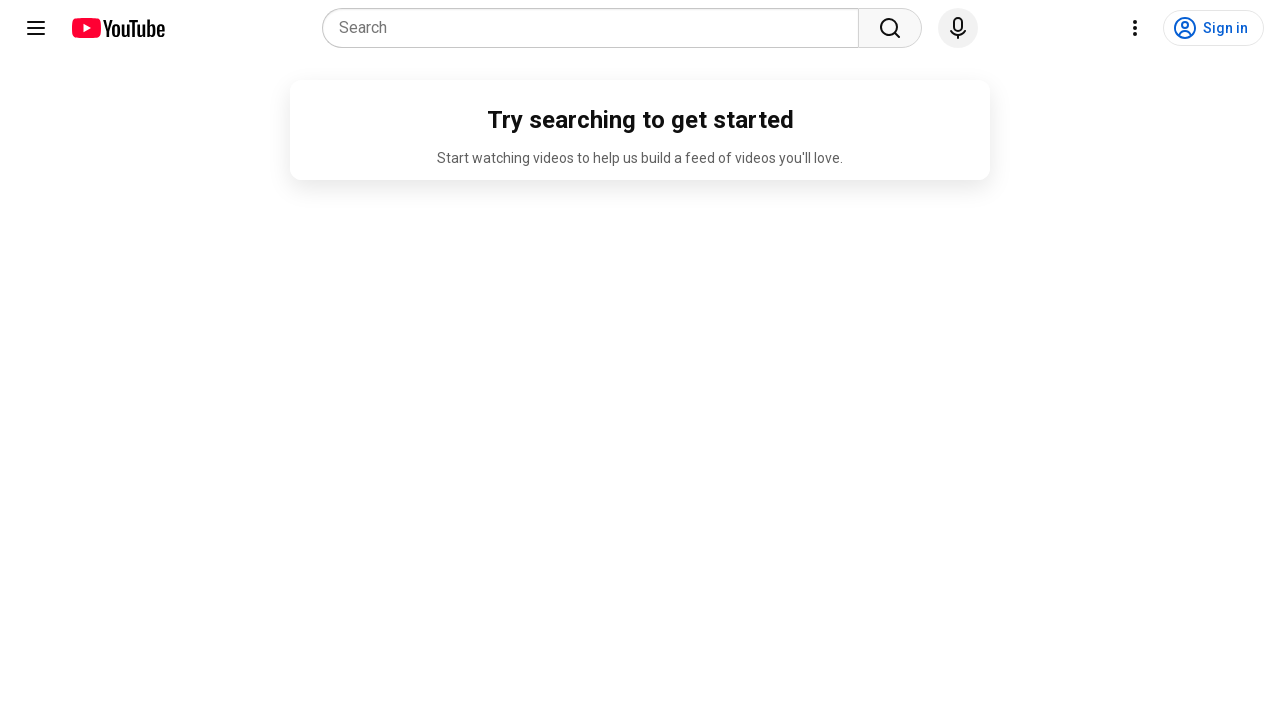

Navigated to YouTube homepage
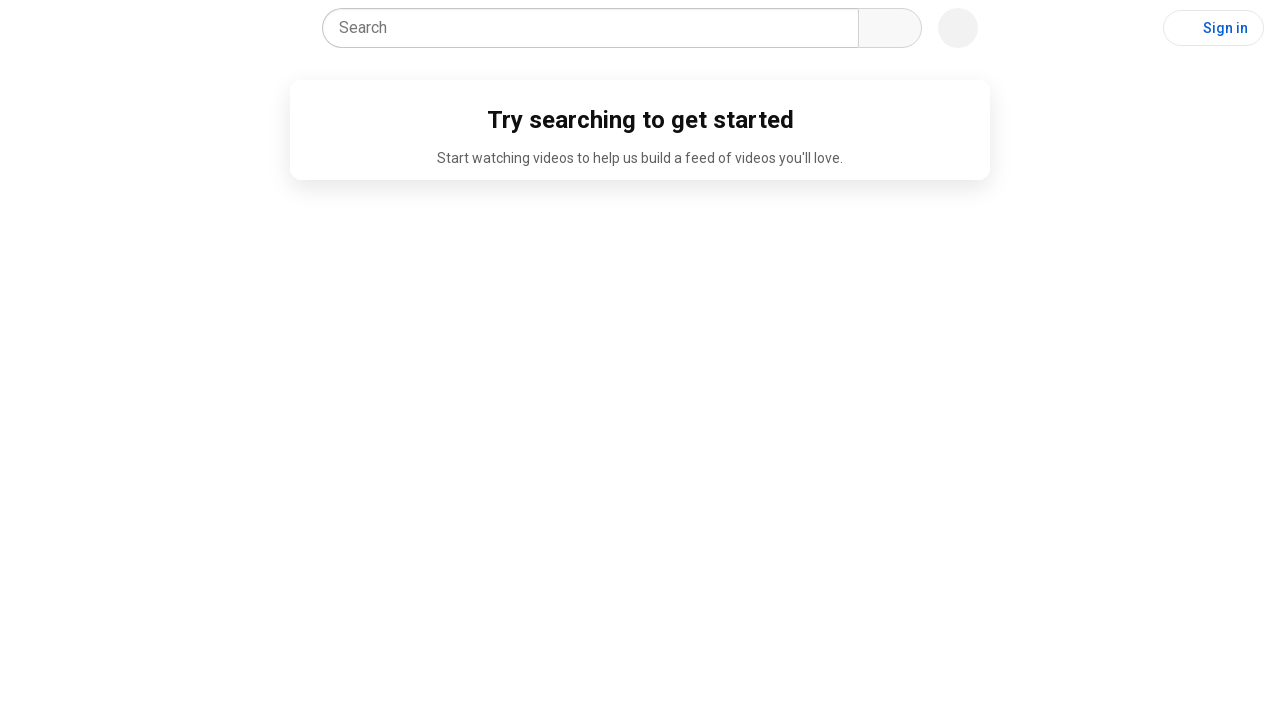

Created CDP session for browser control
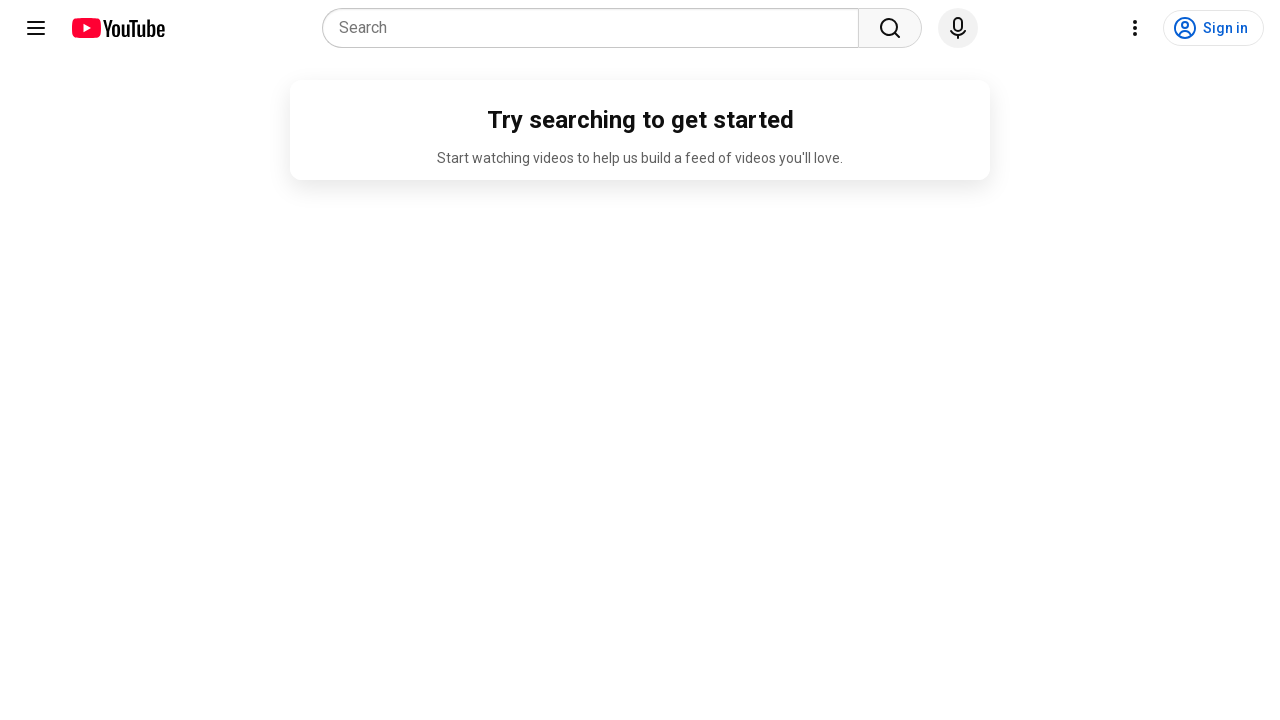

Set browser window position to coordinates (50, 50)
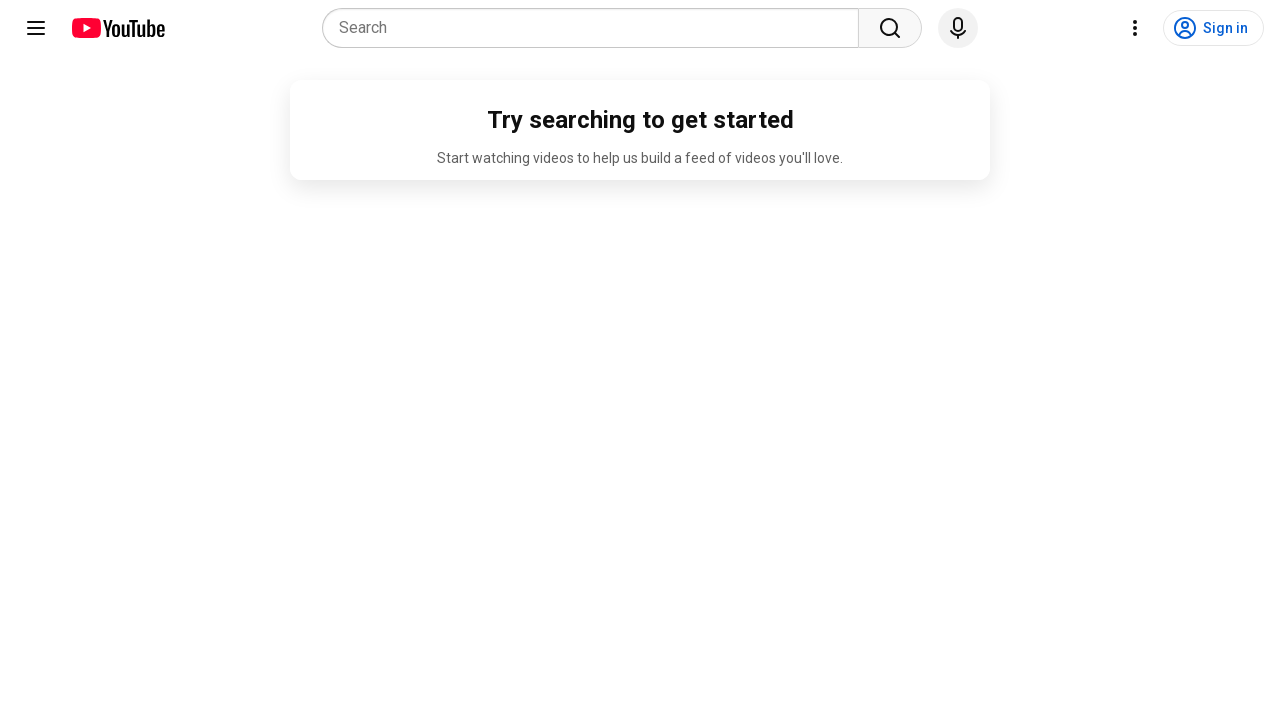

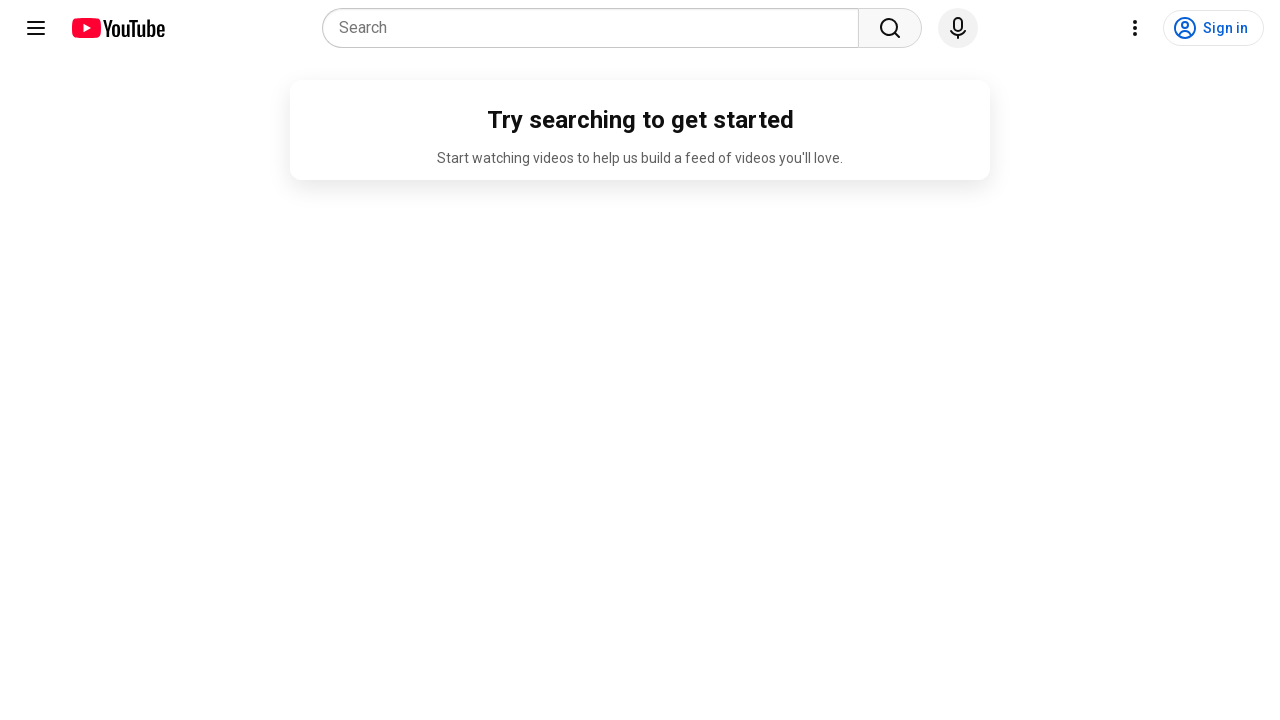